Tests that new items are appended to the bottom of the todo list by creating 3 items

Starting URL: https://demo.playwright.dev/todomvc

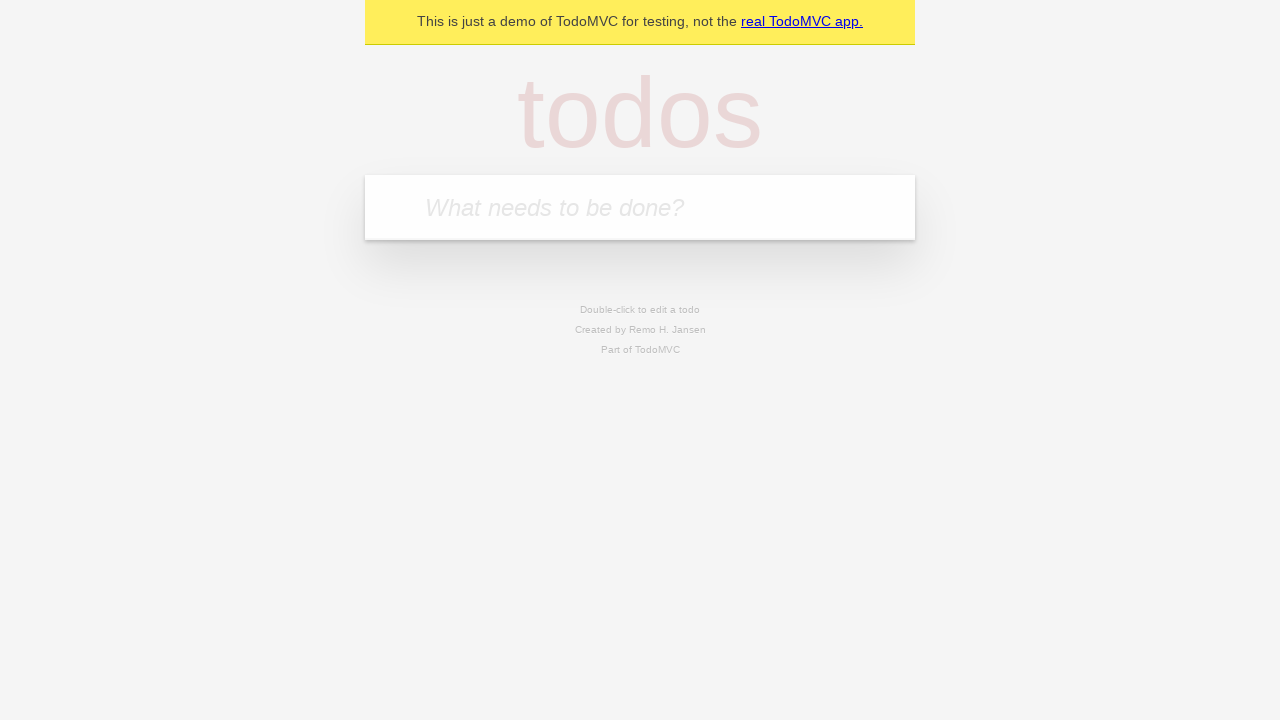

Located the todo input field
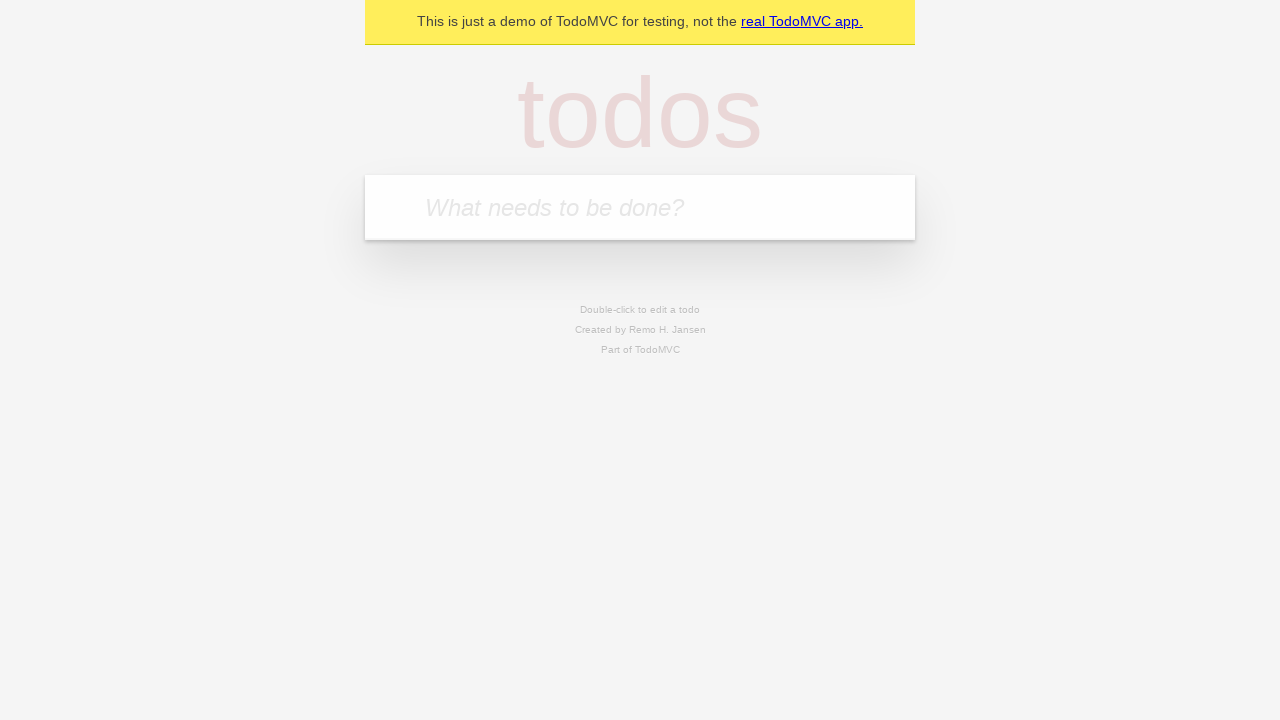

Filled first todo item: 'buy some cheese' on internal:attr=[placeholder="What needs to be done?"i]
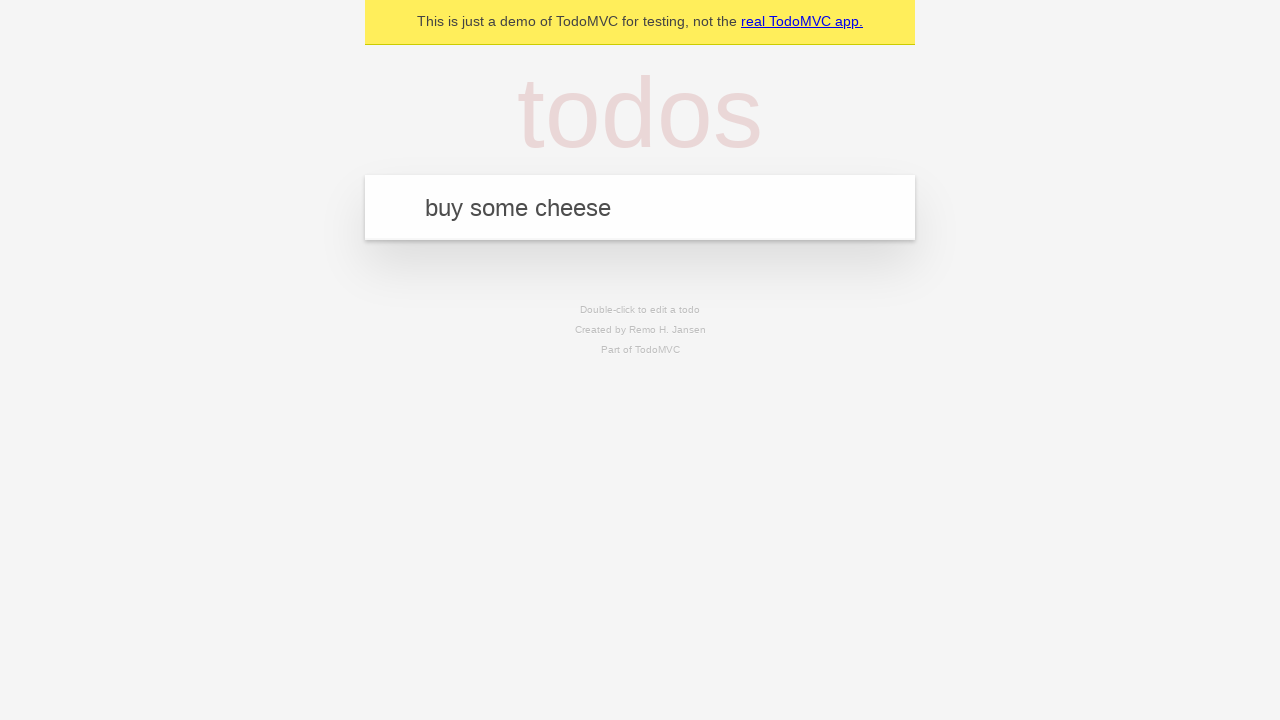

Pressed Enter to add first todo item on internal:attr=[placeholder="What needs to be done?"i]
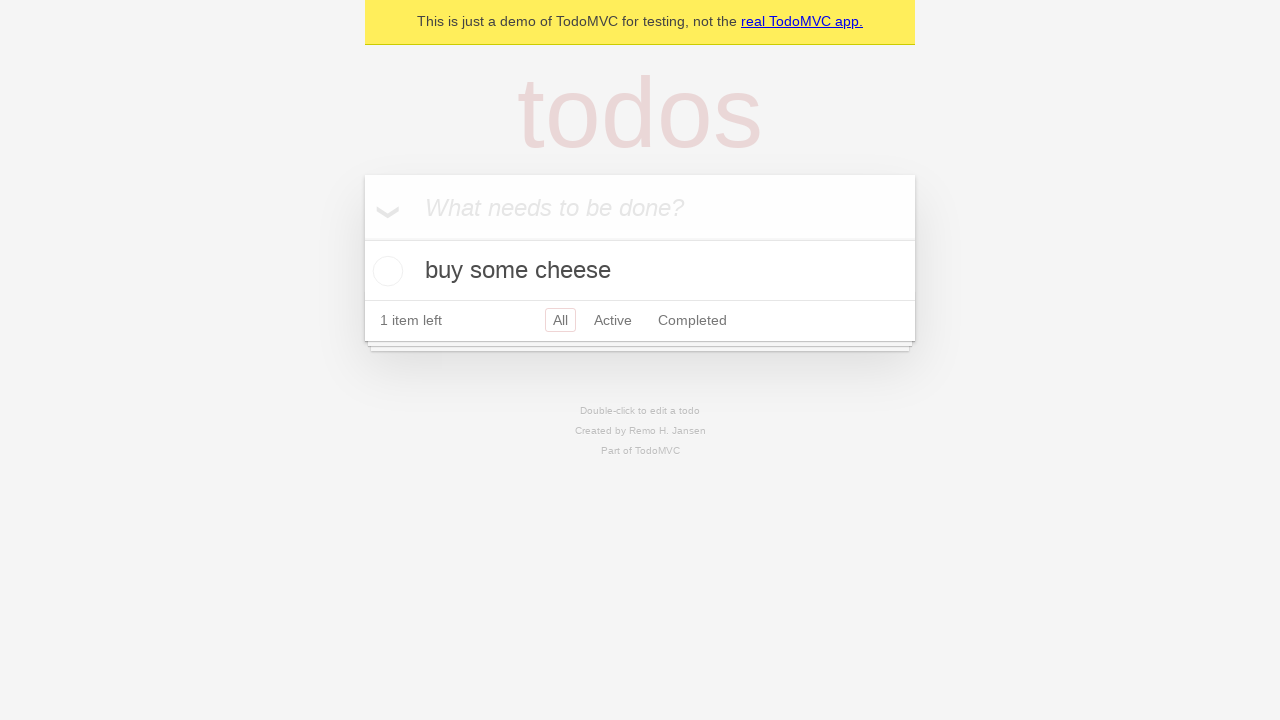

Filled second todo item: 'feed the cat' on internal:attr=[placeholder="What needs to be done?"i]
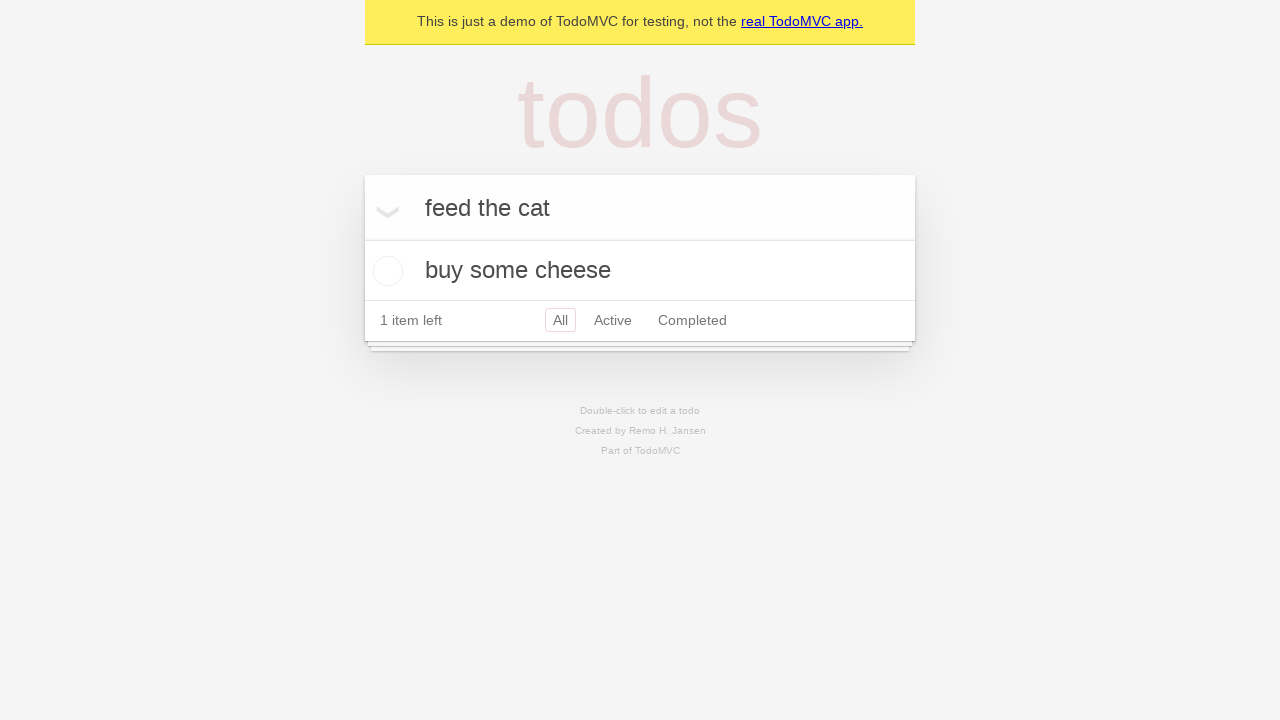

Pressed Enter to add second todo item on internal:attr=[placeholder="What needs to be done?"i]
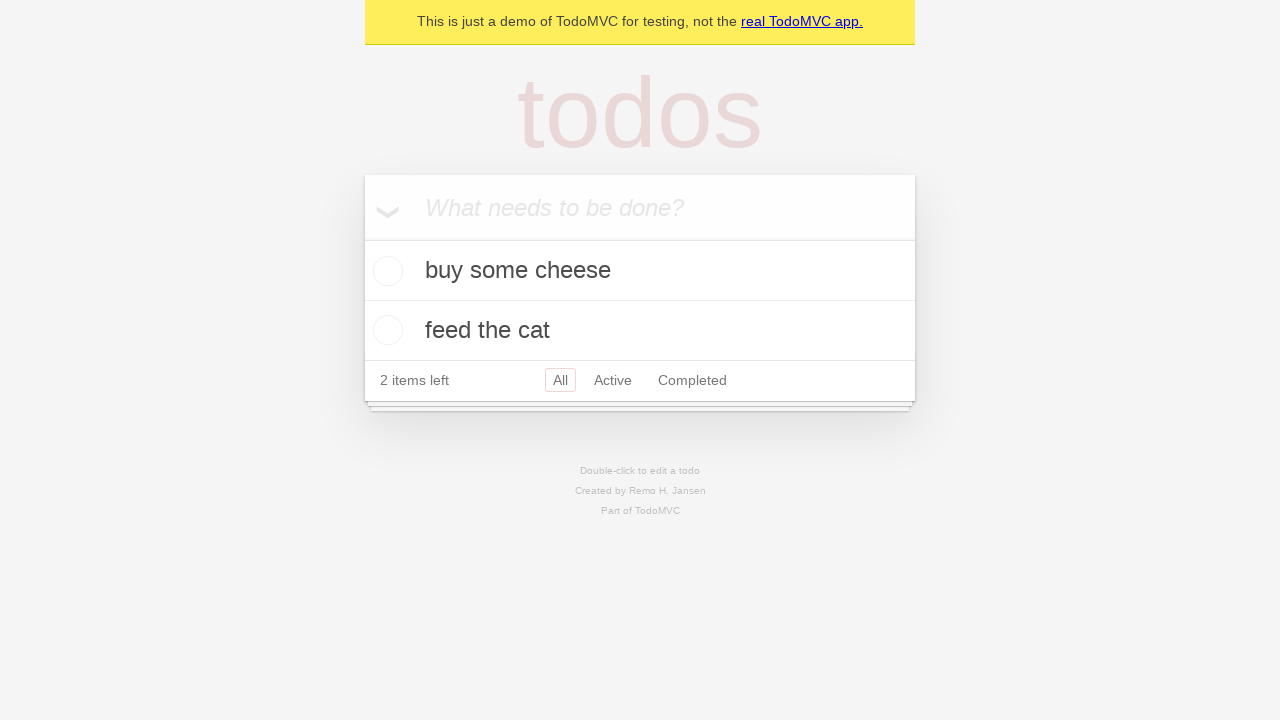

Filled third todo item: 'book a doctors appointment' on internal:attr=[placeholder="What needs to be done?"i]
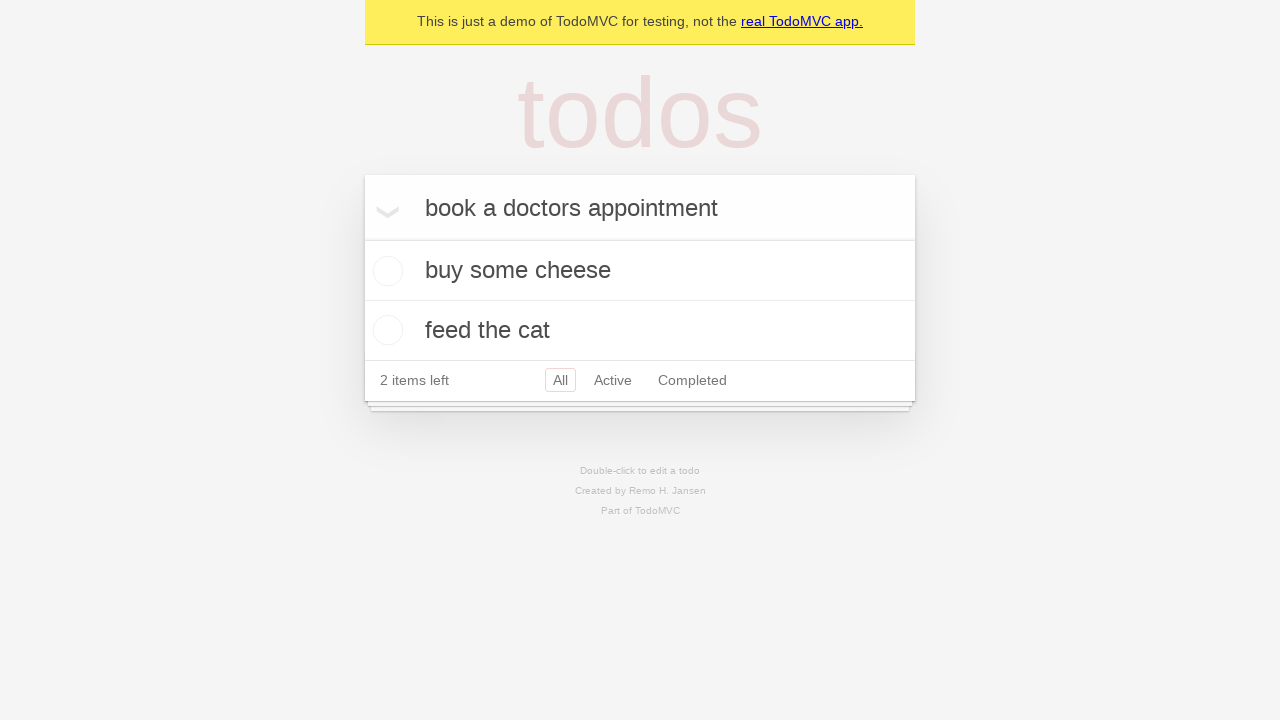

Pressed Enter to add third todo item on internal:attr=[placeholder="What needs to be done?"i]
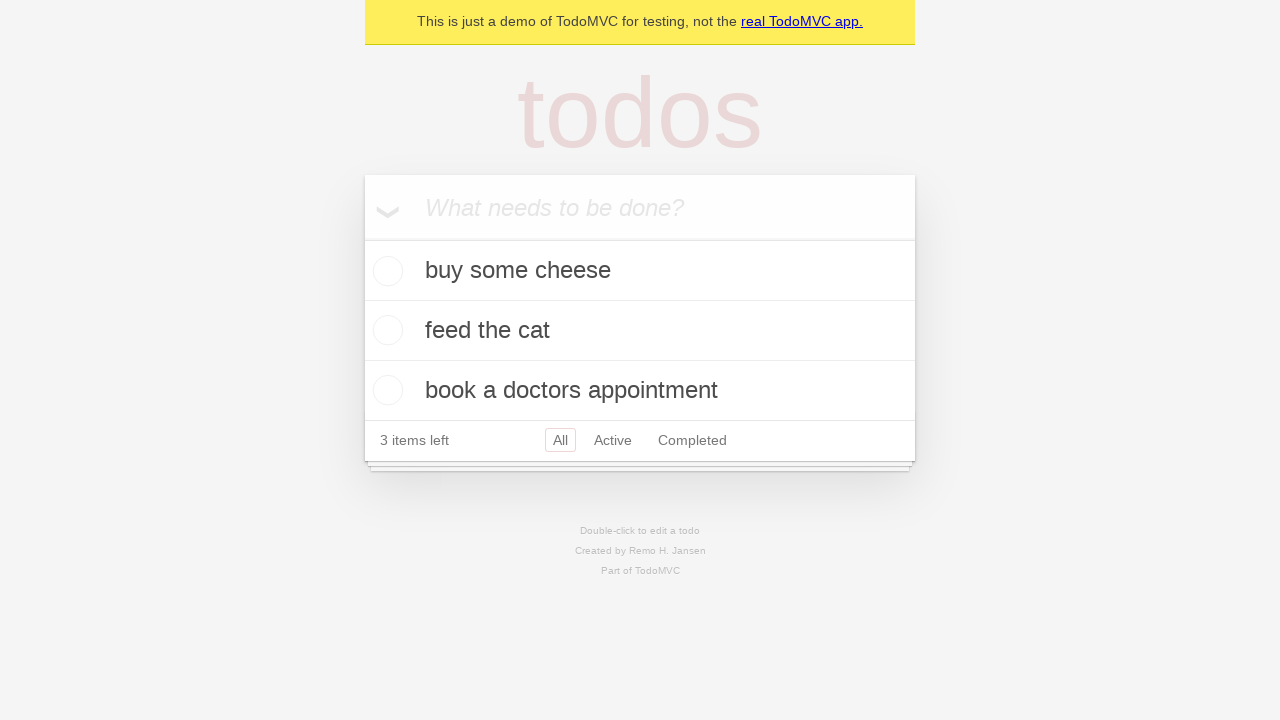

Verified all 3 todo items have been added to the list
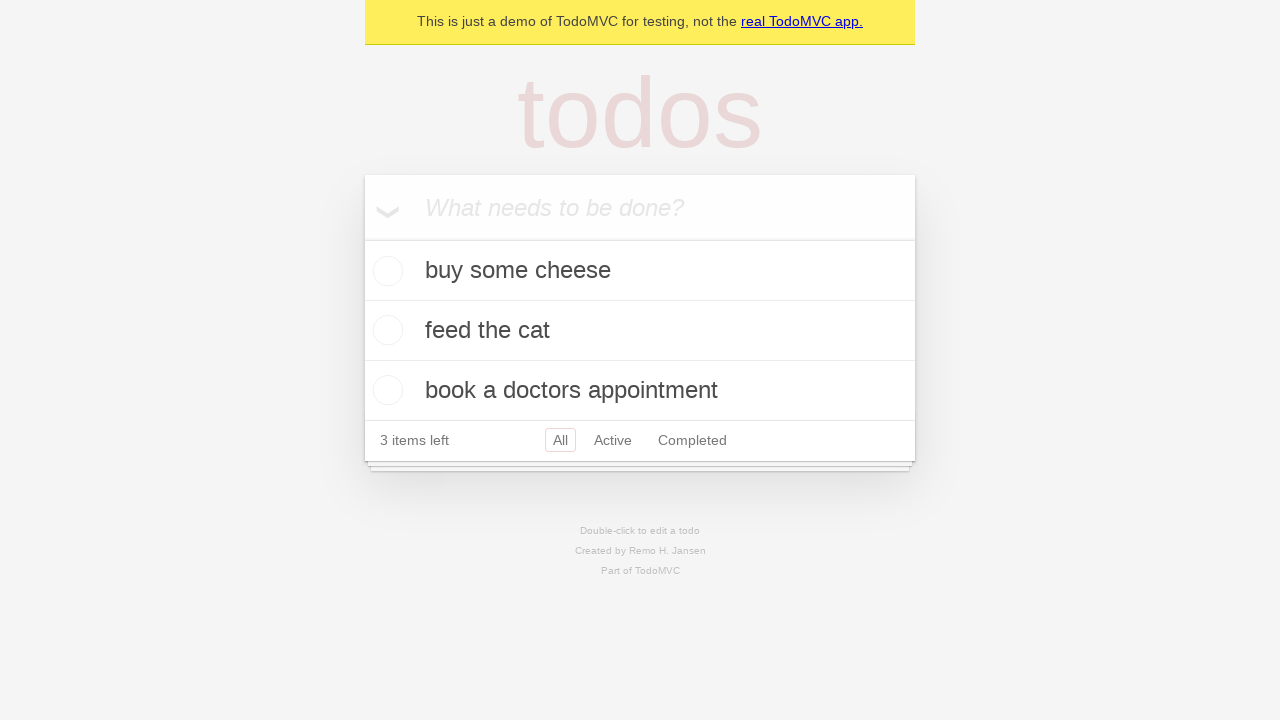

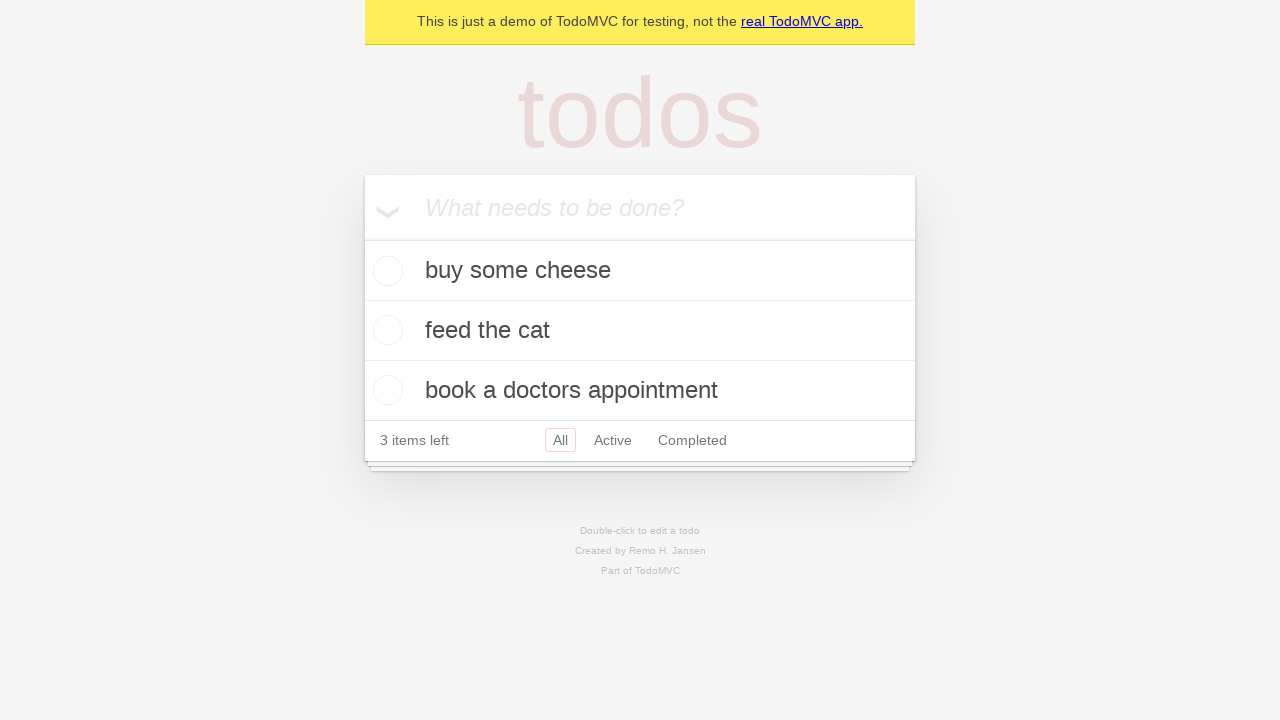